Tests static dropdown selection by selecting an option by index

Starting URL: https://codenboxautomationlab.com/practice/

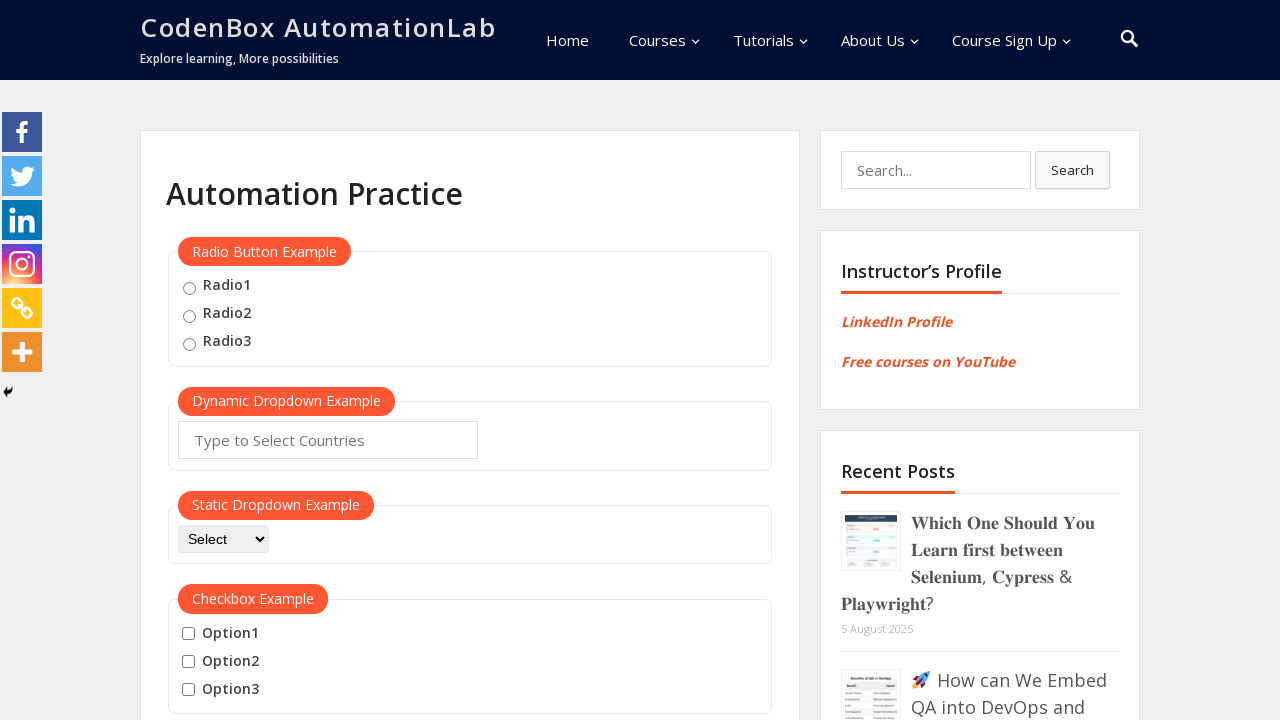

Navigated to practice page
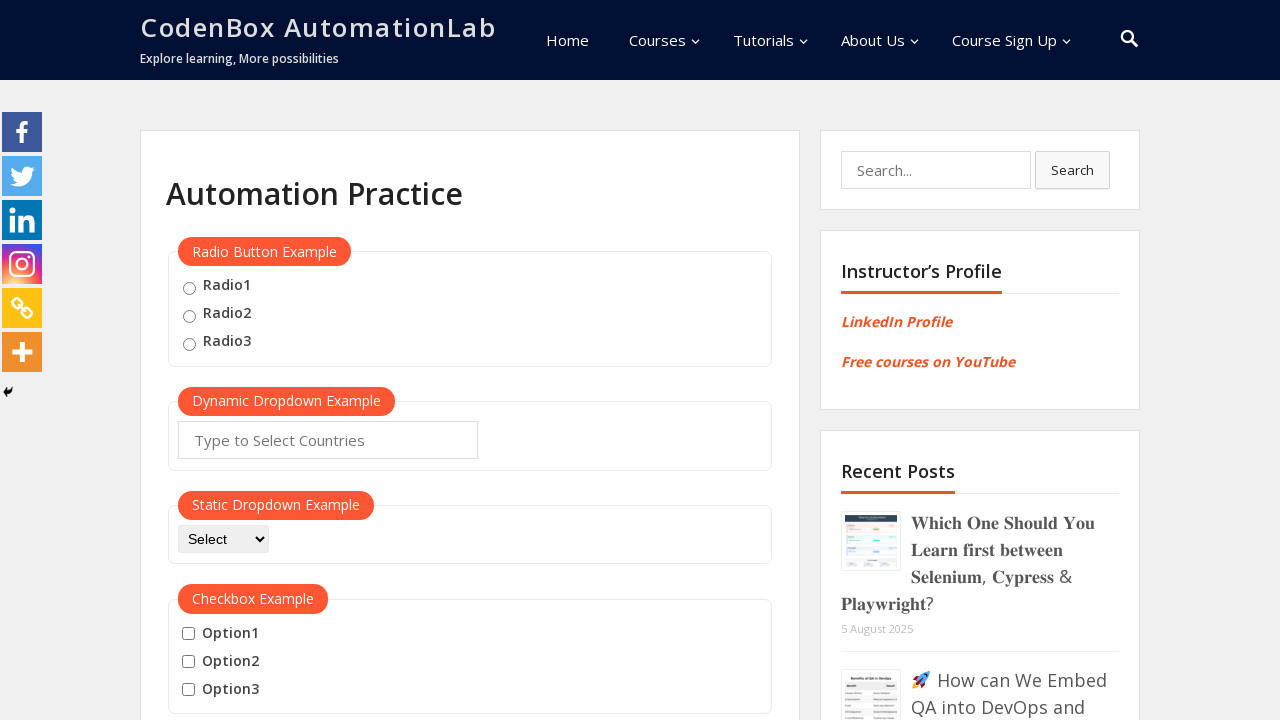

Selected option at index 2 from static dropdown on #dropdown-class-example
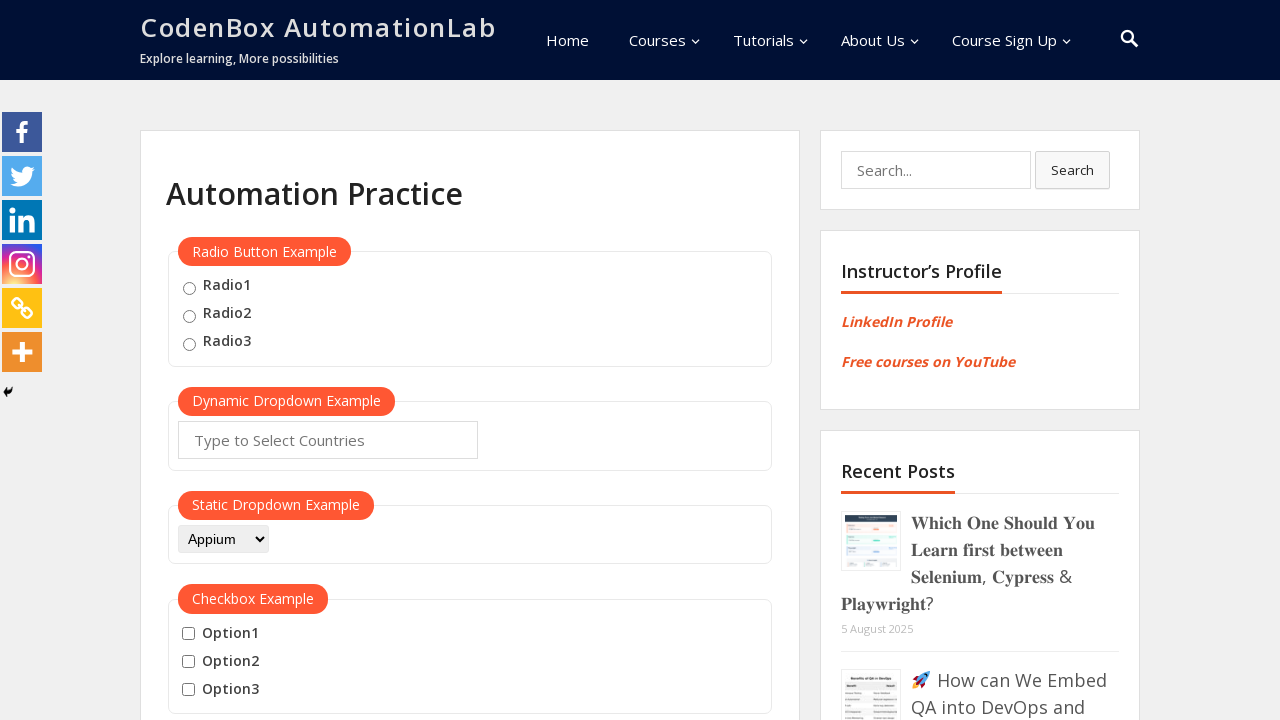

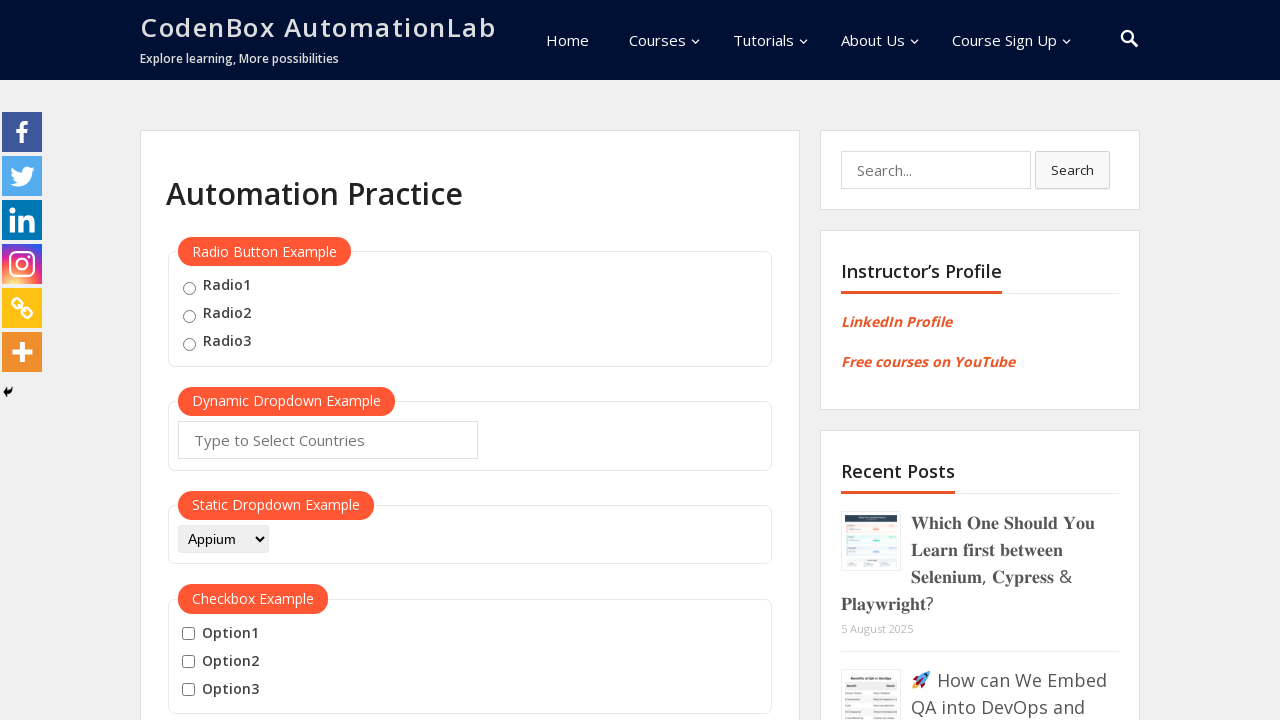